Tests basic form interactions by verifying input field attributes and filling in a text message

Starting URL: https://www.lambdatest.com/selenium-playground/simple-form-demo

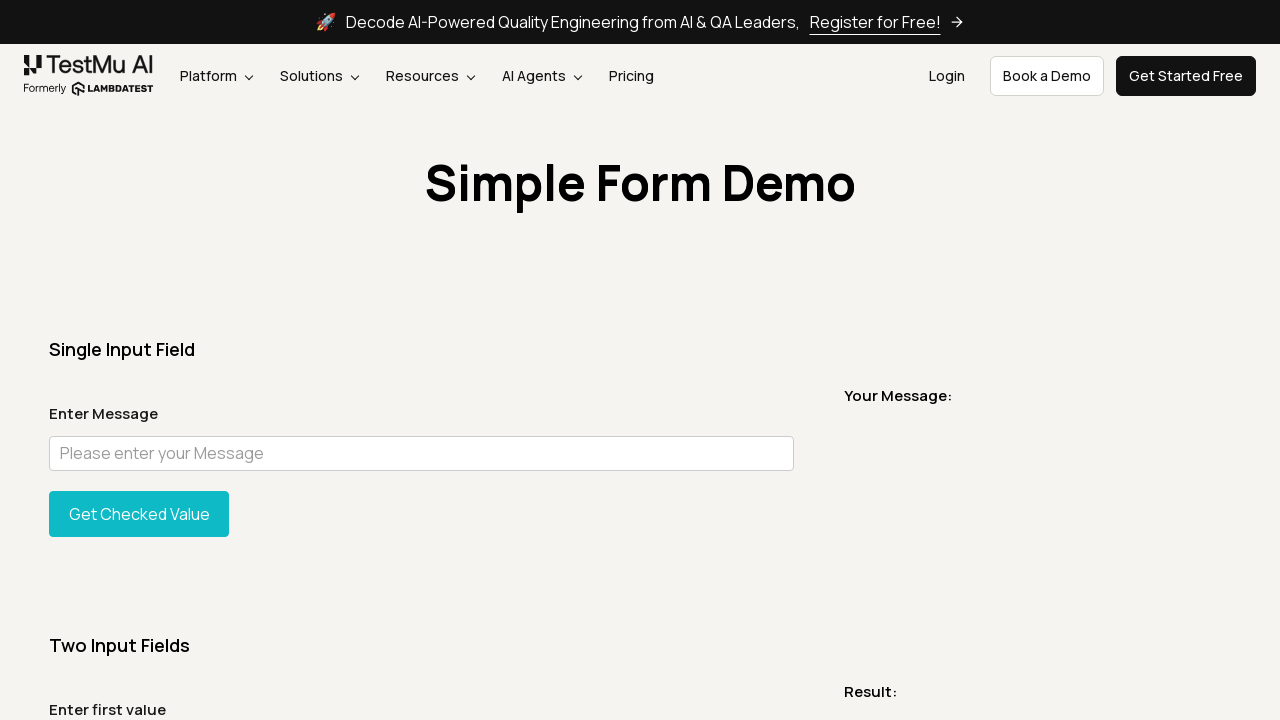

Located the message input field
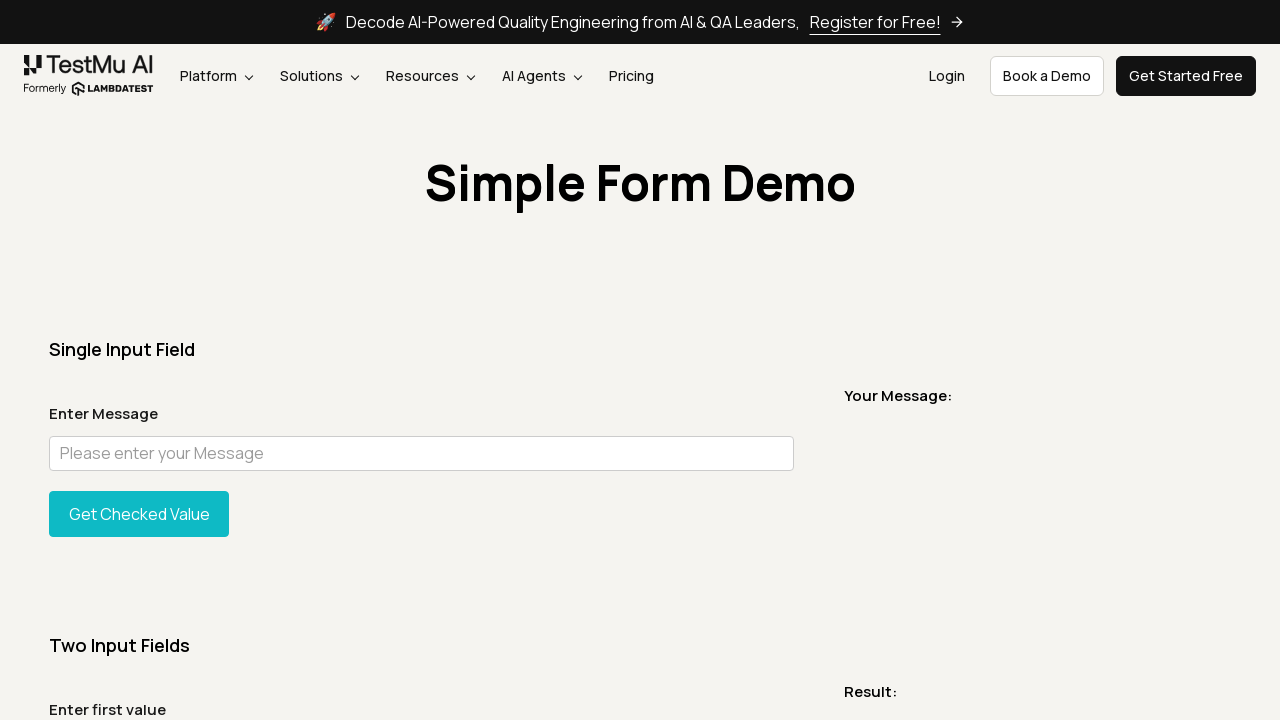

Verified placeholder attribute is 'Please enter your Message'
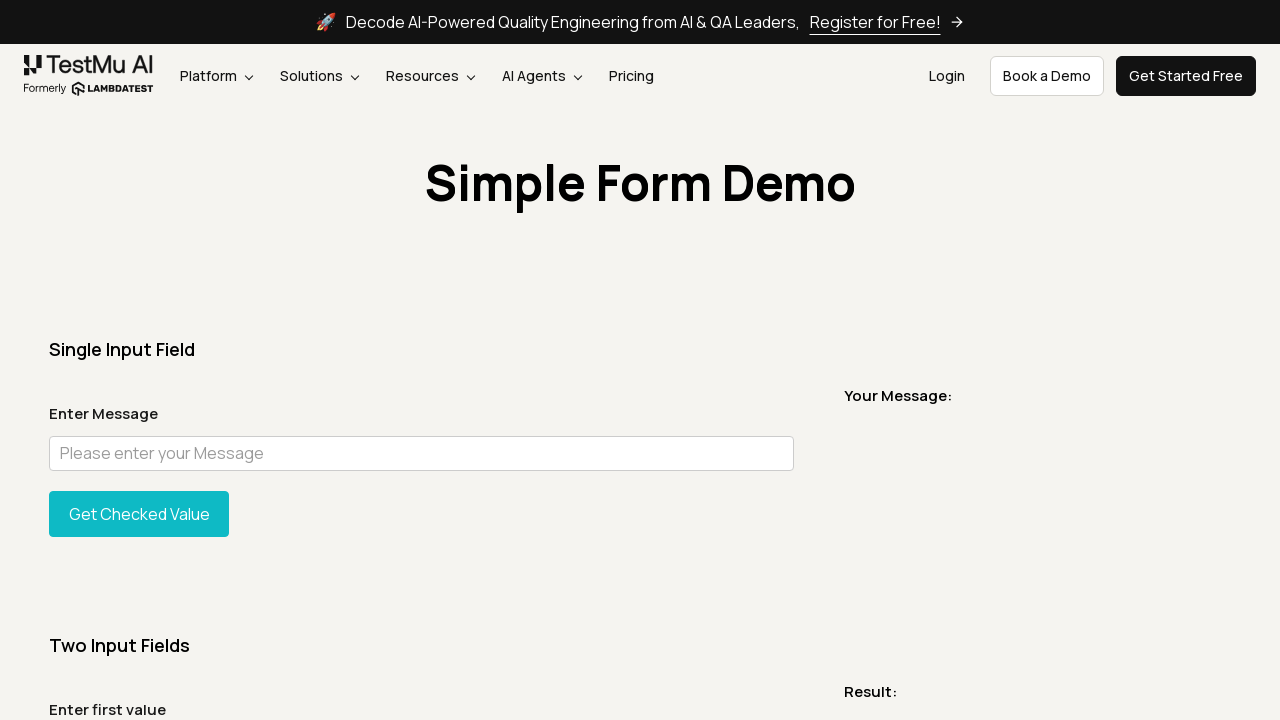

Retrieved initial input field value
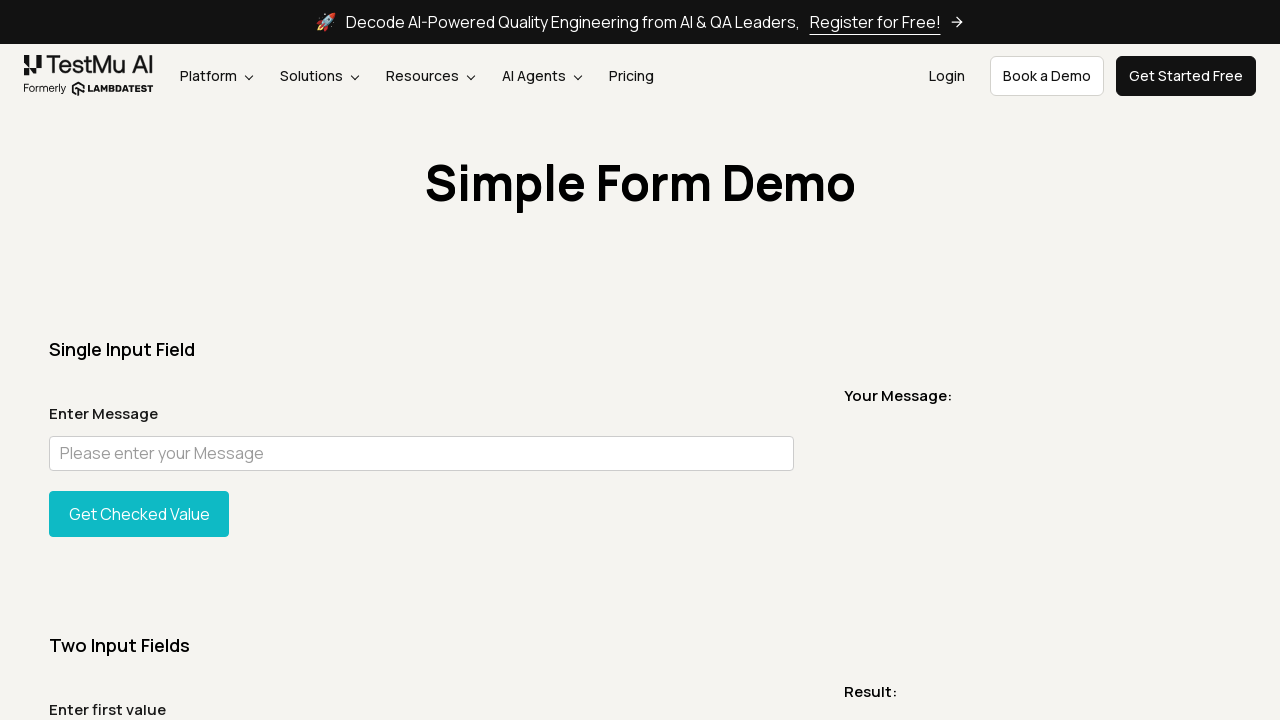

Filled input field with 'Test message' on input#user-message
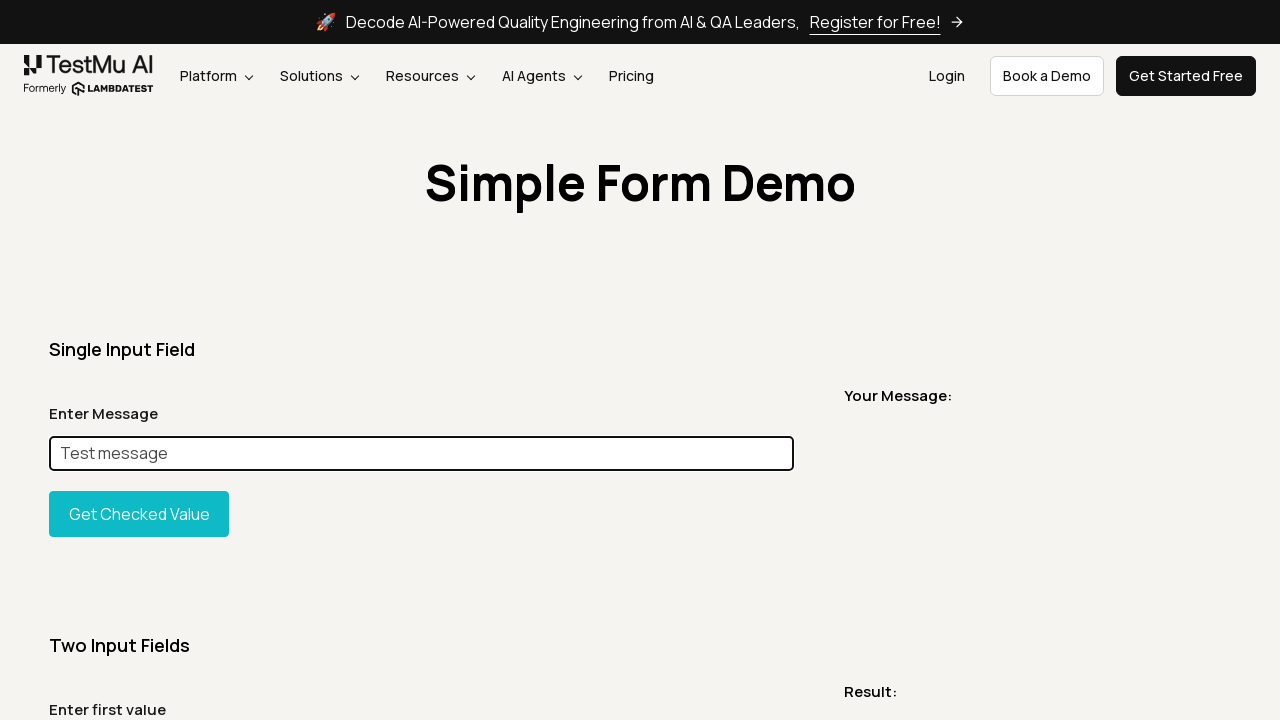

Verified input field contains 'Test message'
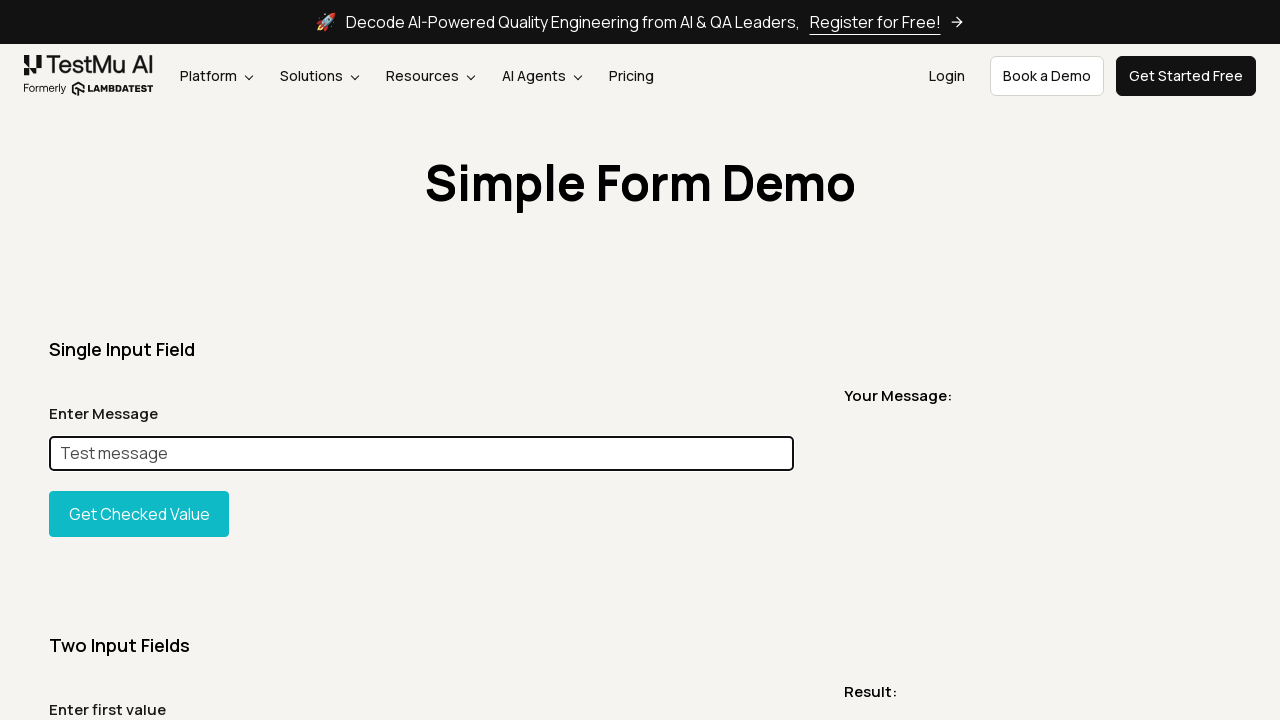

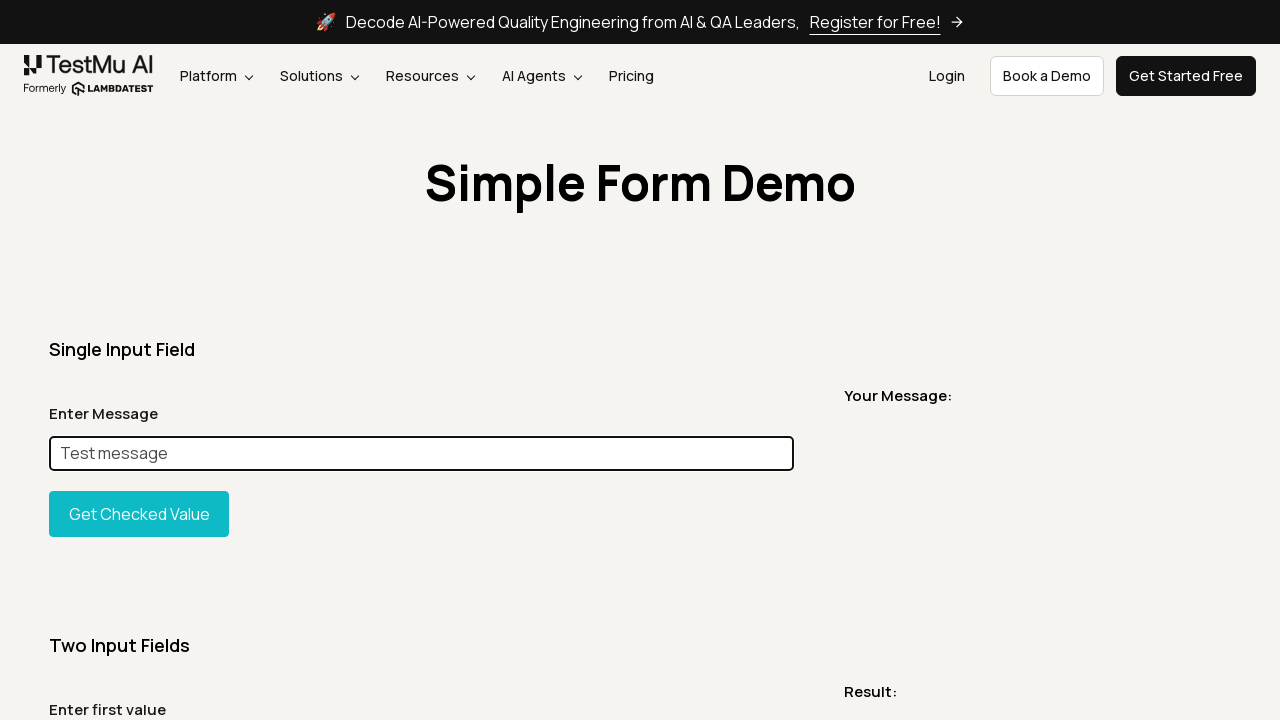